Tests that the "Advertising" link in the footer menu is clickable and navigates correctly

Starting URL: https://catalog.onliner.by/

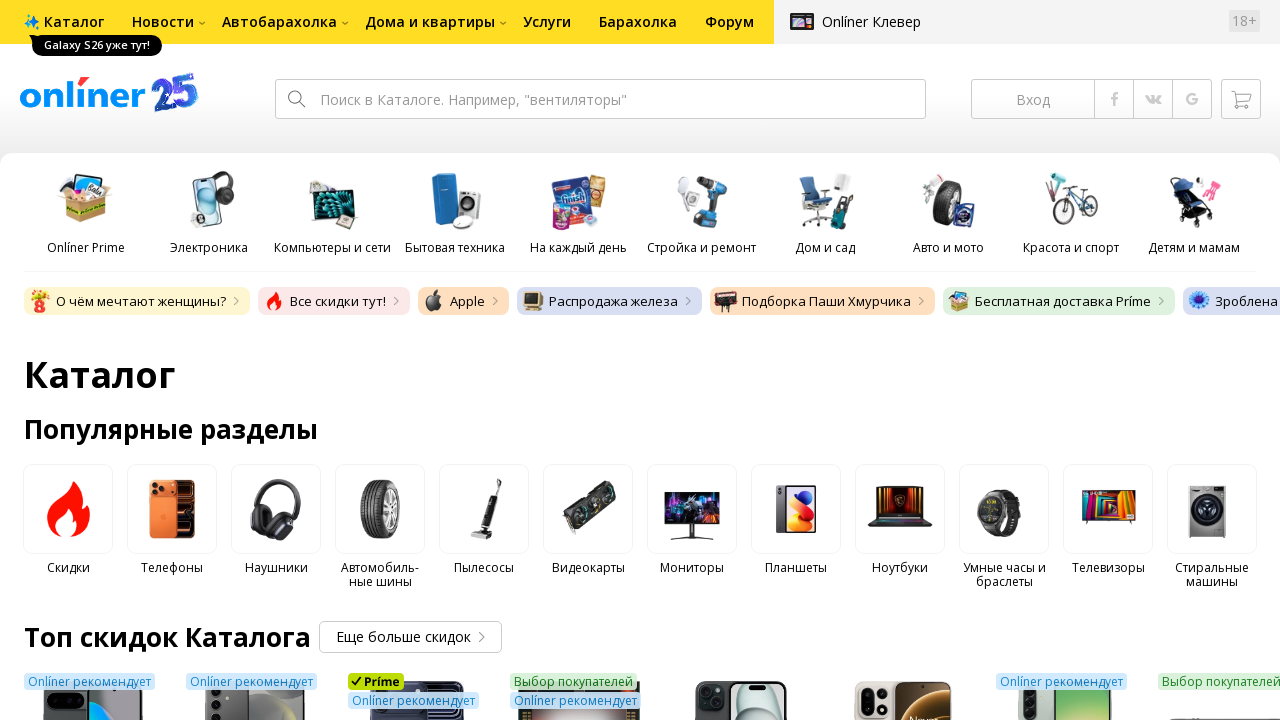

Clicked the 'Advertising' link in the footer menu at (278, 619) on a.footer-style__link.footer-style__link_additional[href*='.by/advertising']
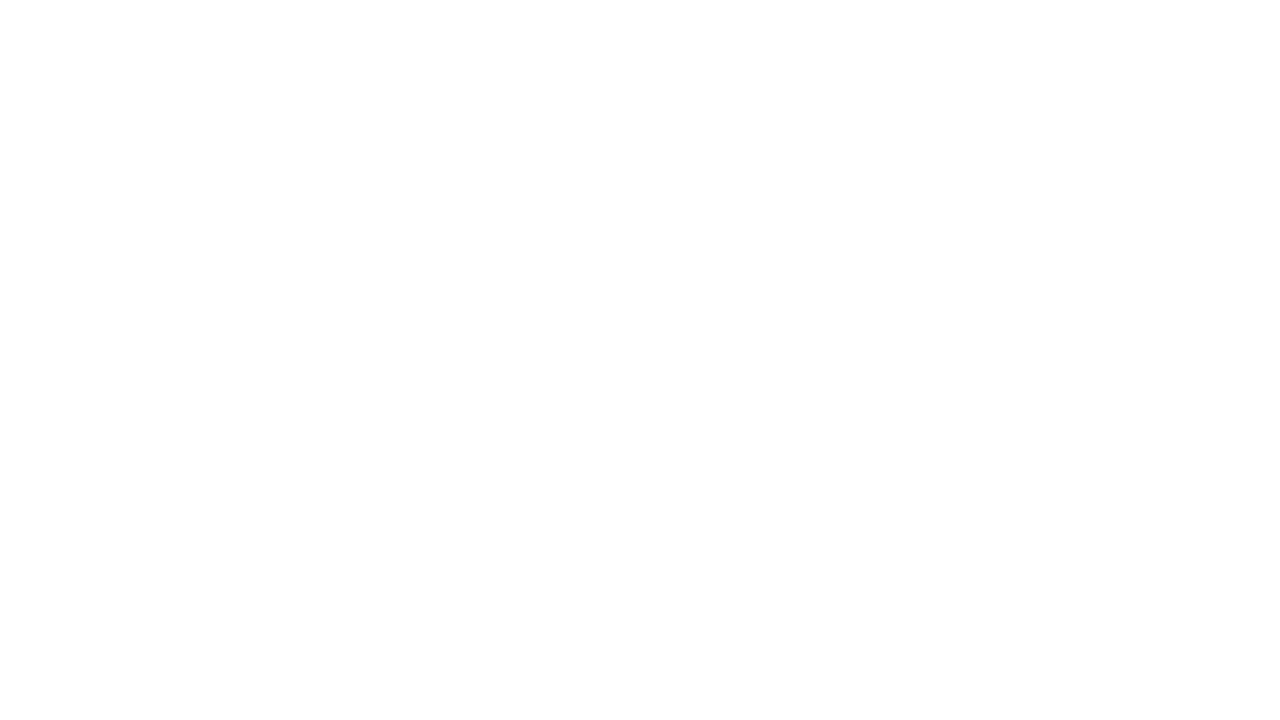

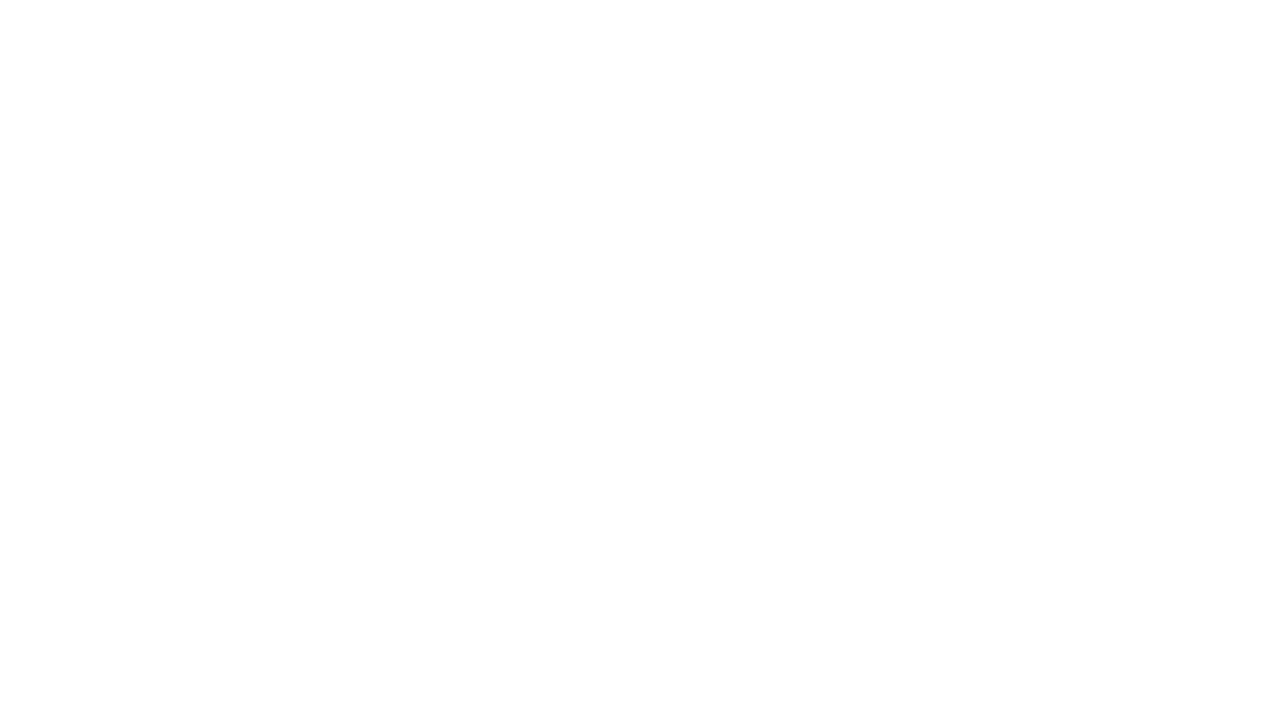